Opens an initial URL and then navigates to a different URL on the same domain

Starting URL: https://the-internet.herokuapp.com

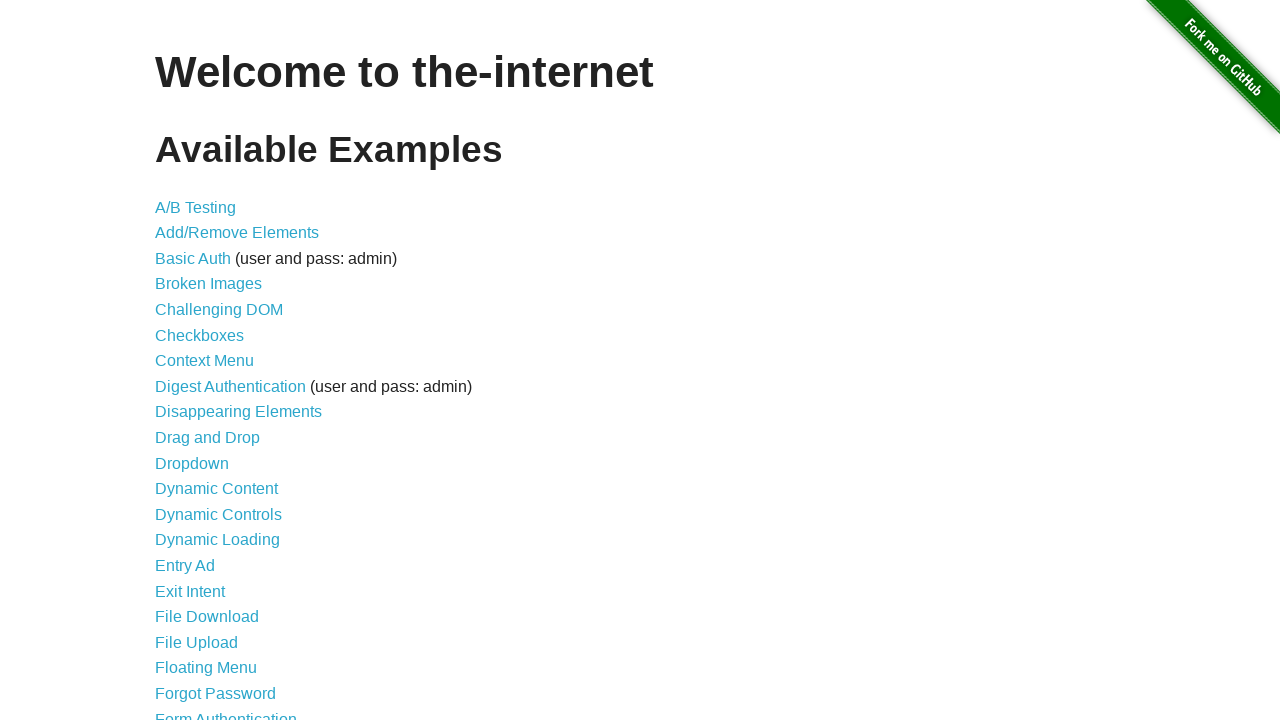

Navigated to checkboxes page at https://the-internet.herokuapp.com/checkboxes
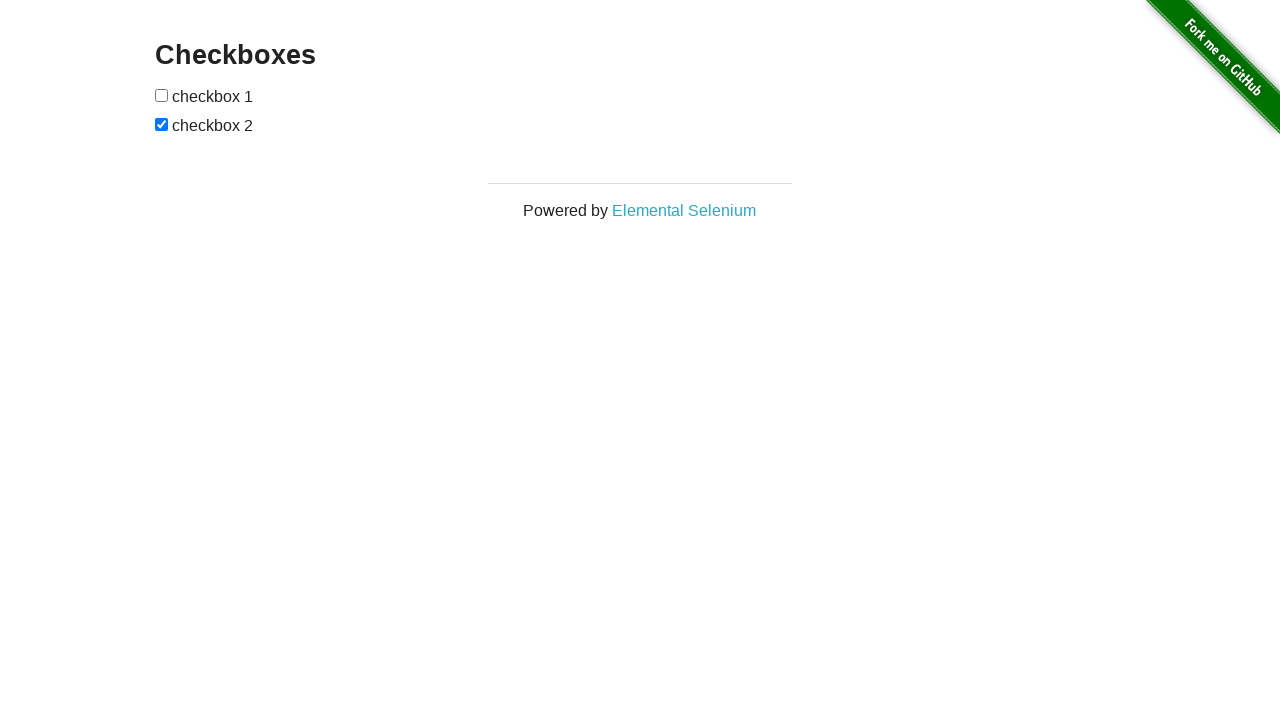

Page DOM content loaded successfully
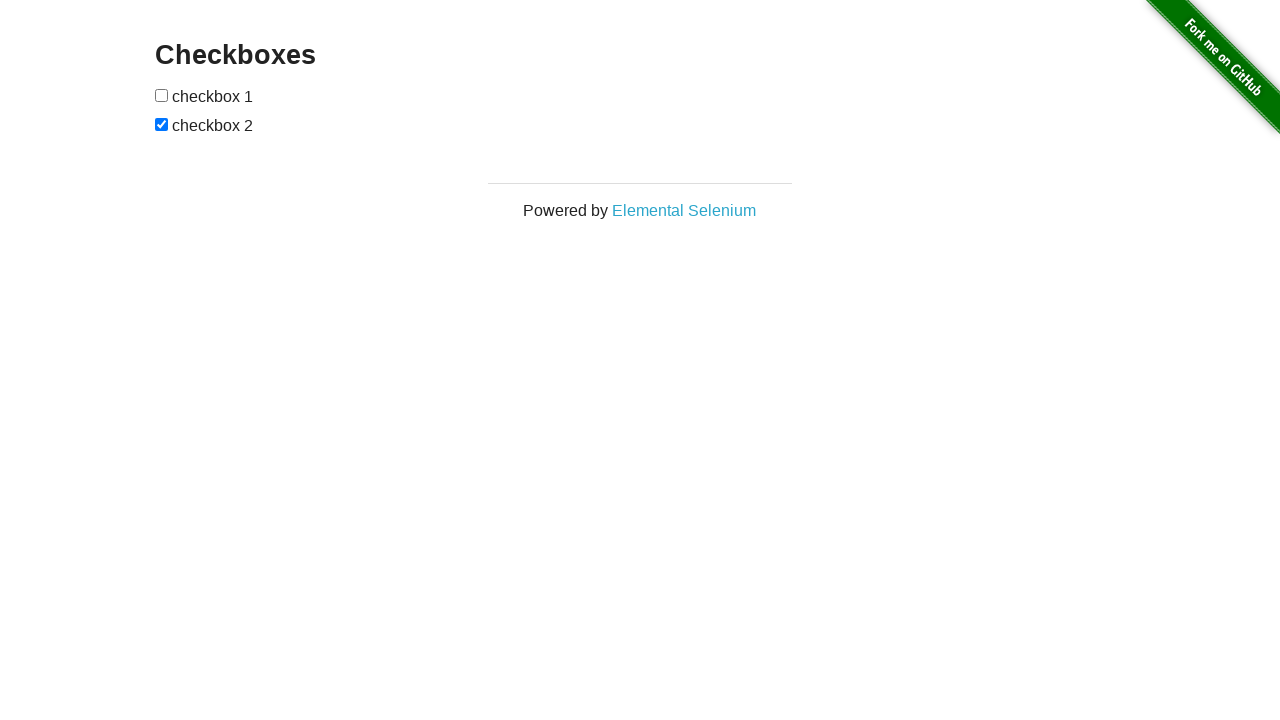

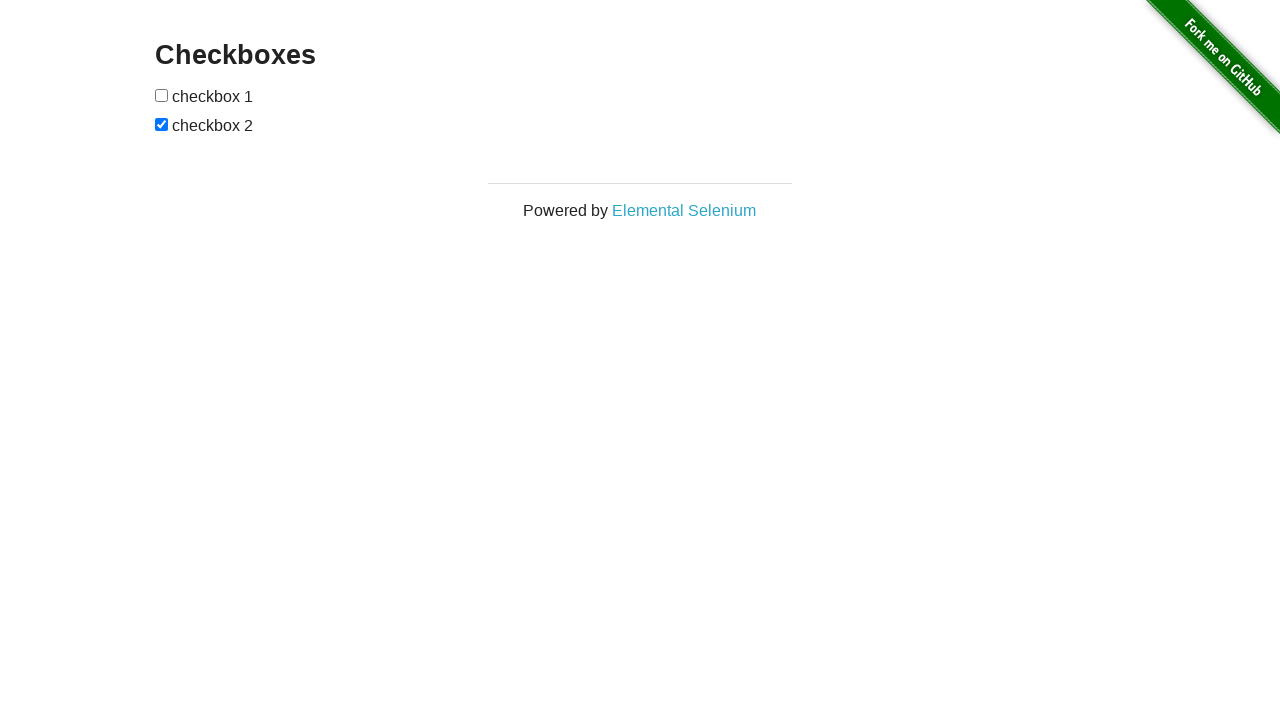